Tests navigation to Checkboxes page, clicks checkboxes to toggle their states

Starting URL: http://the-internet.herokuapp.com/

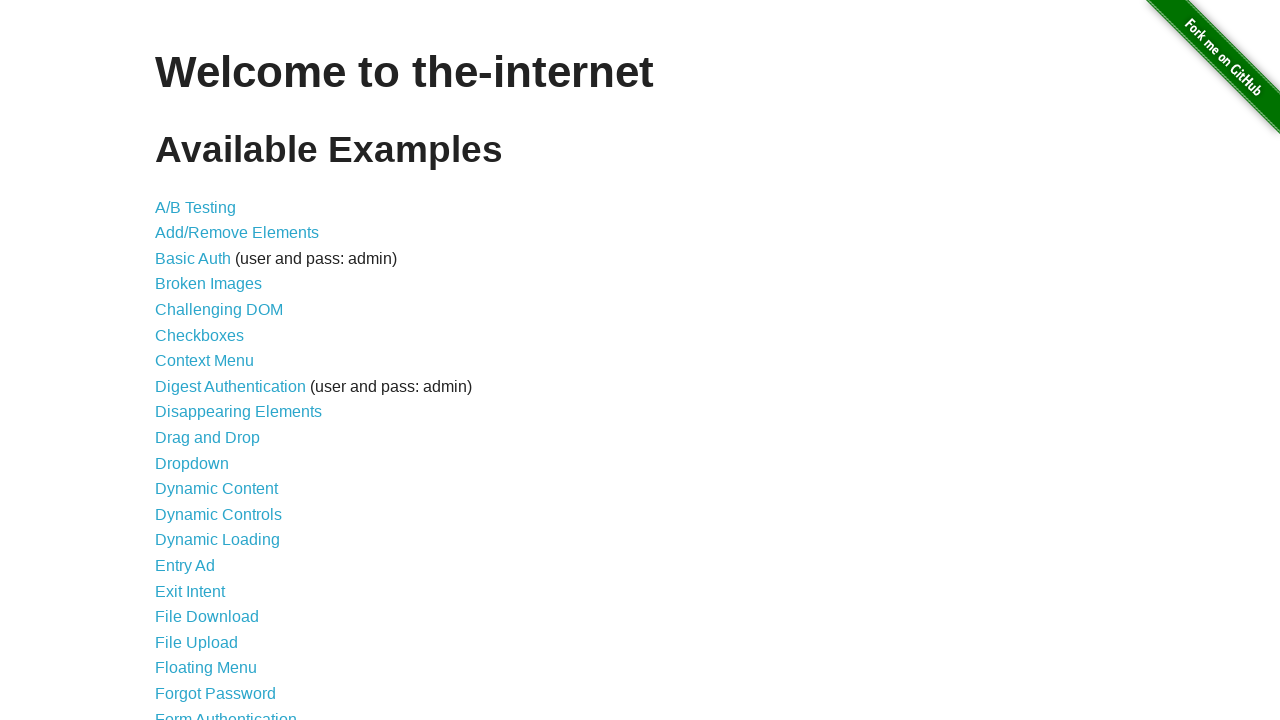

Clicked on Checkboxes link to navigate to Checkboxes page at (200, 335) on a:has-text('Checkboxes')
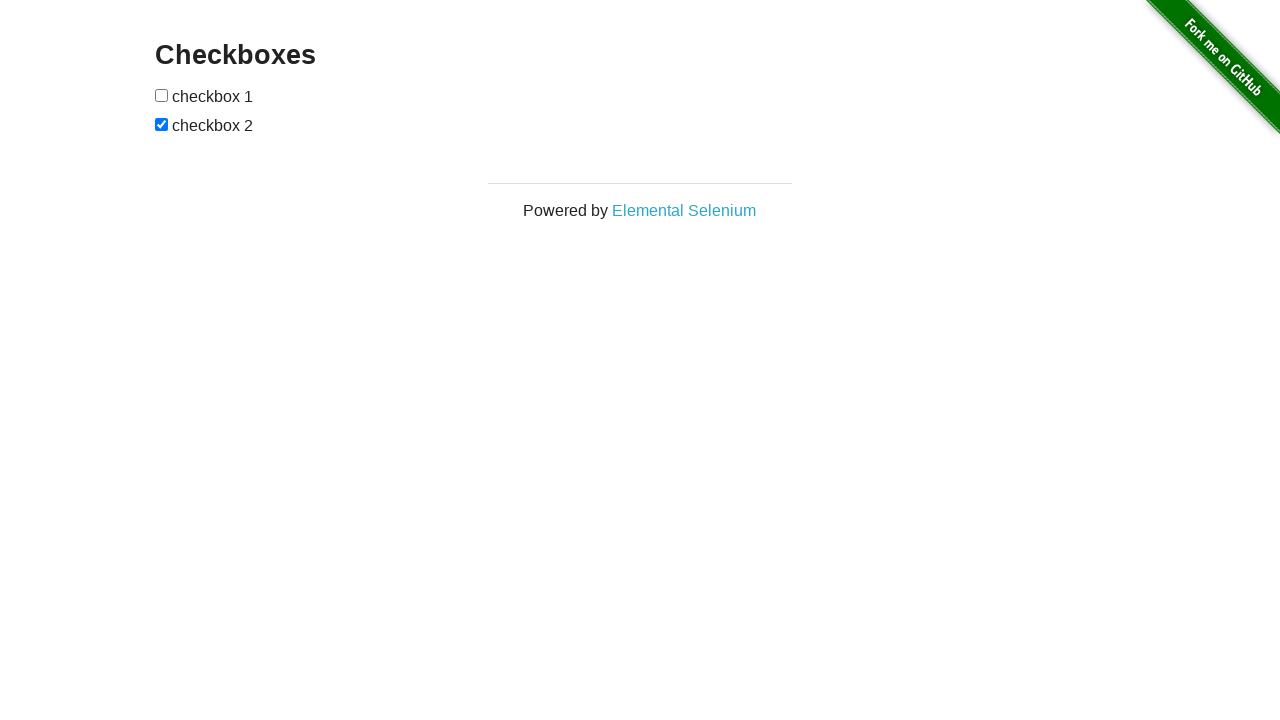

Verified that Checkboxes page title is displayed
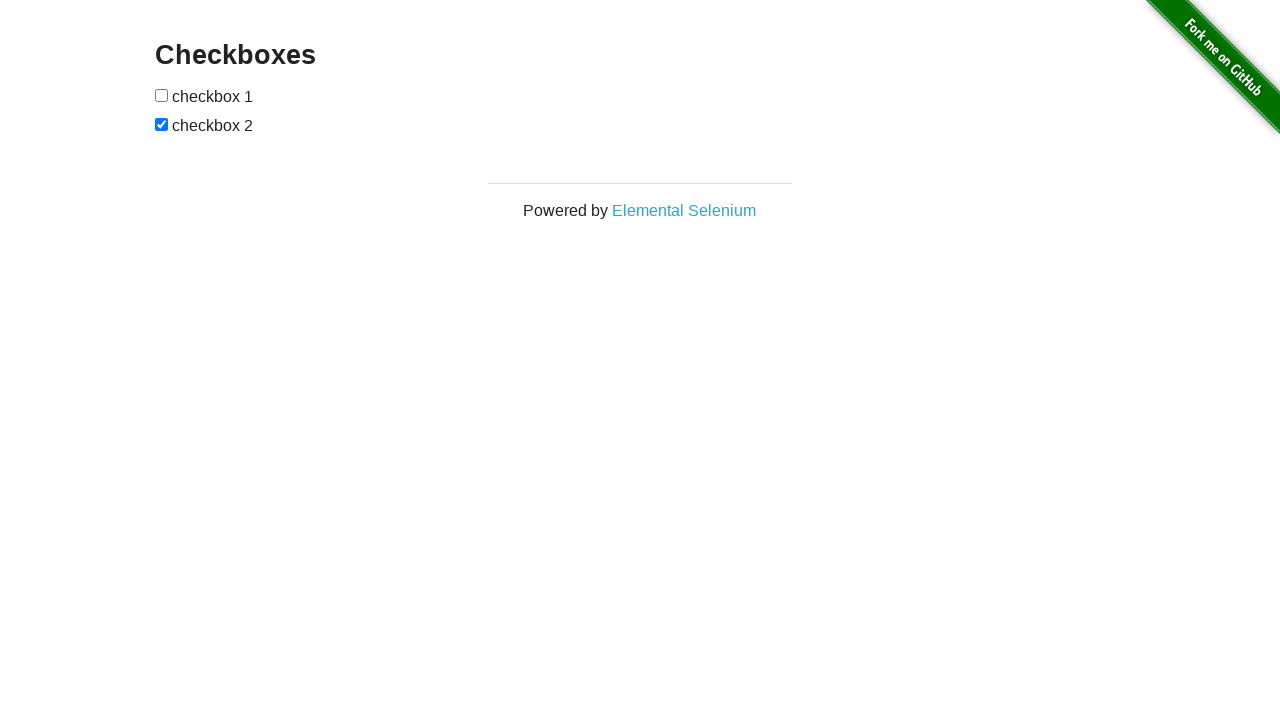

Clicked first checkbox to toggle its state to checked at (162, 95) on input[type='checkbox']:nth-of-type(1)
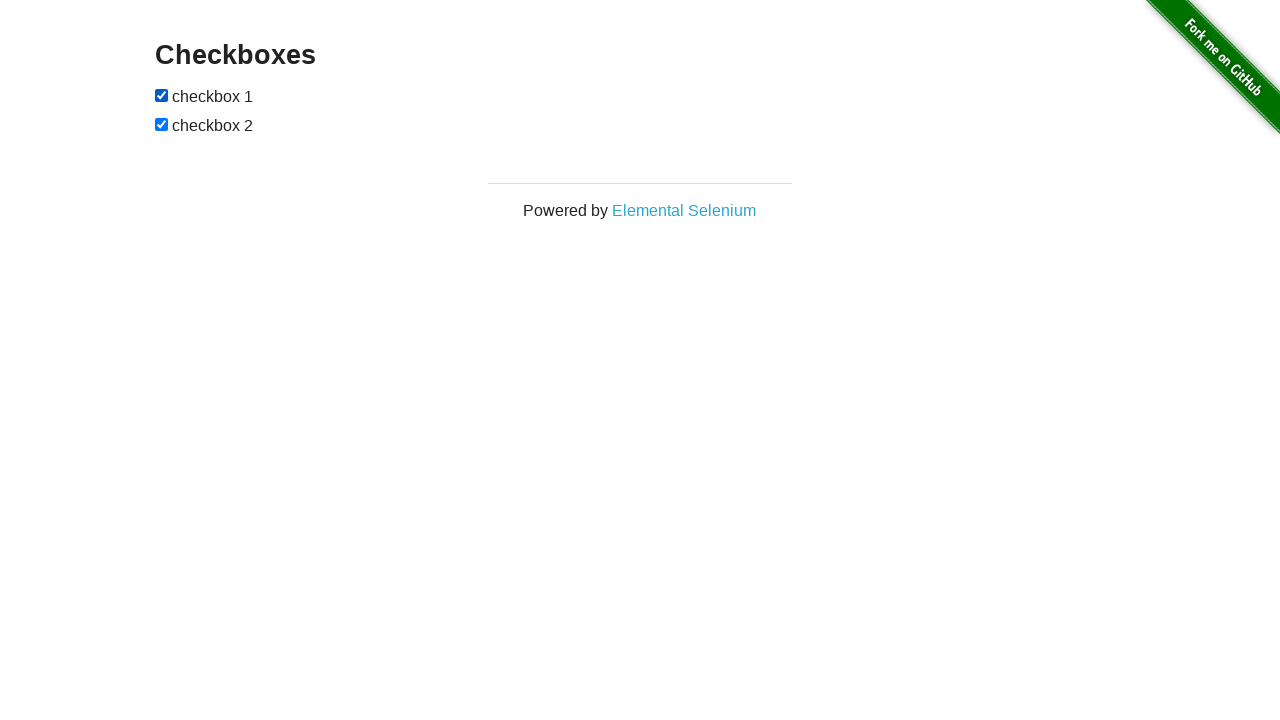

Clicked second checkbox to toggle its state to unchecked at (162, 124) on input[type='checkbox']:nth-of-type(2)
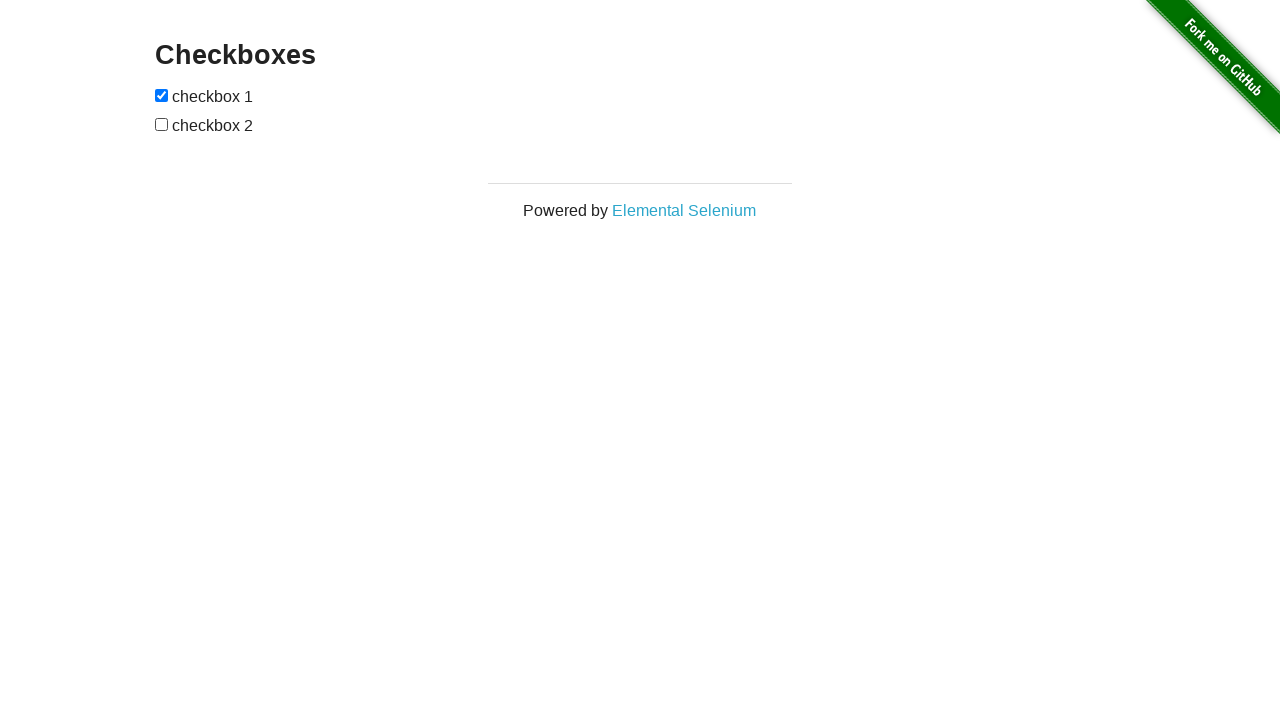

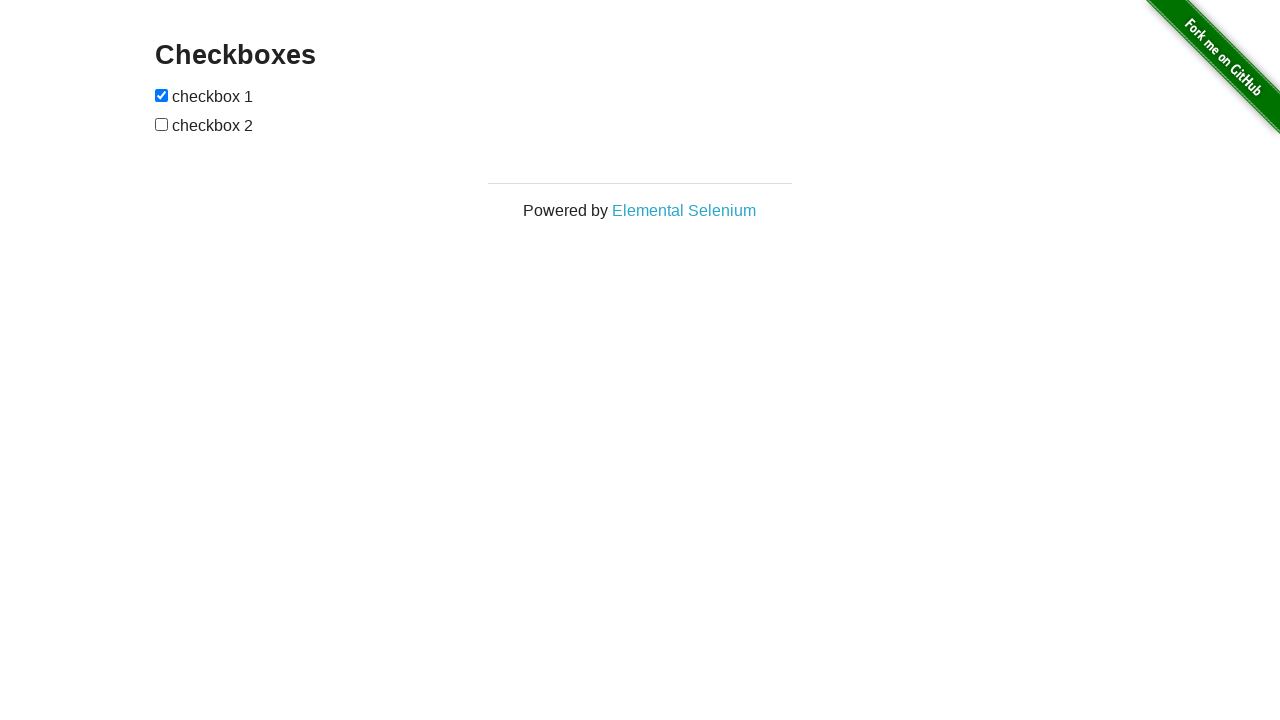